Tests multi-window handling by opening a new browser window, navigating to a courses page, extracting a course name, switching back to the parent window, and entering the extracted text into a form field

Starting URL: https://rahulshettyacademy.com/angularpractice/

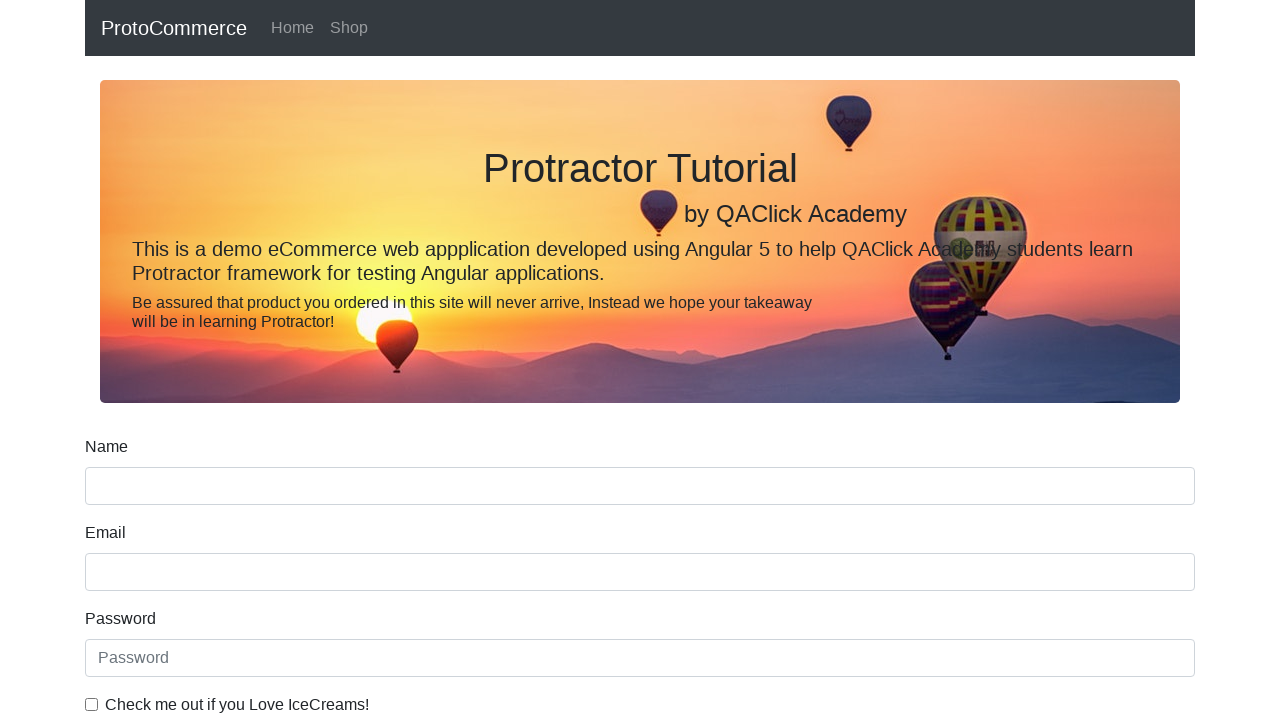

Opened new browser window/tab
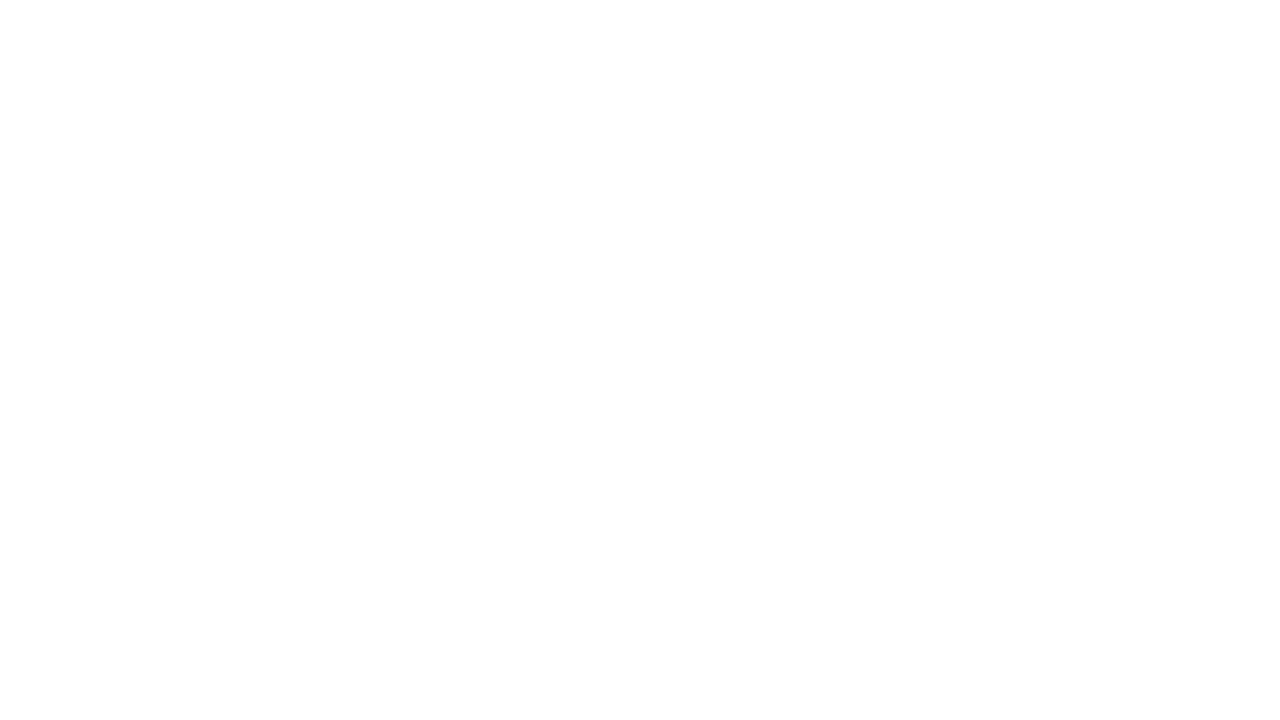

Navigated to courses page in new window
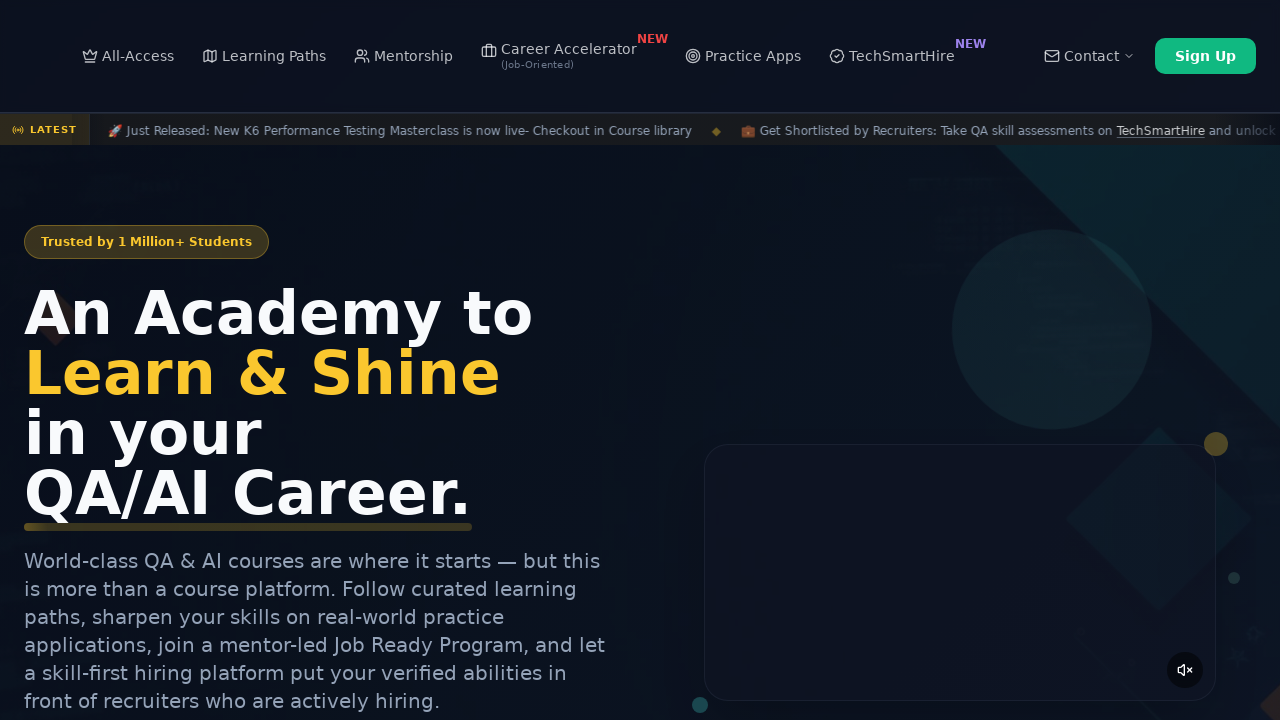

Located course links on the page
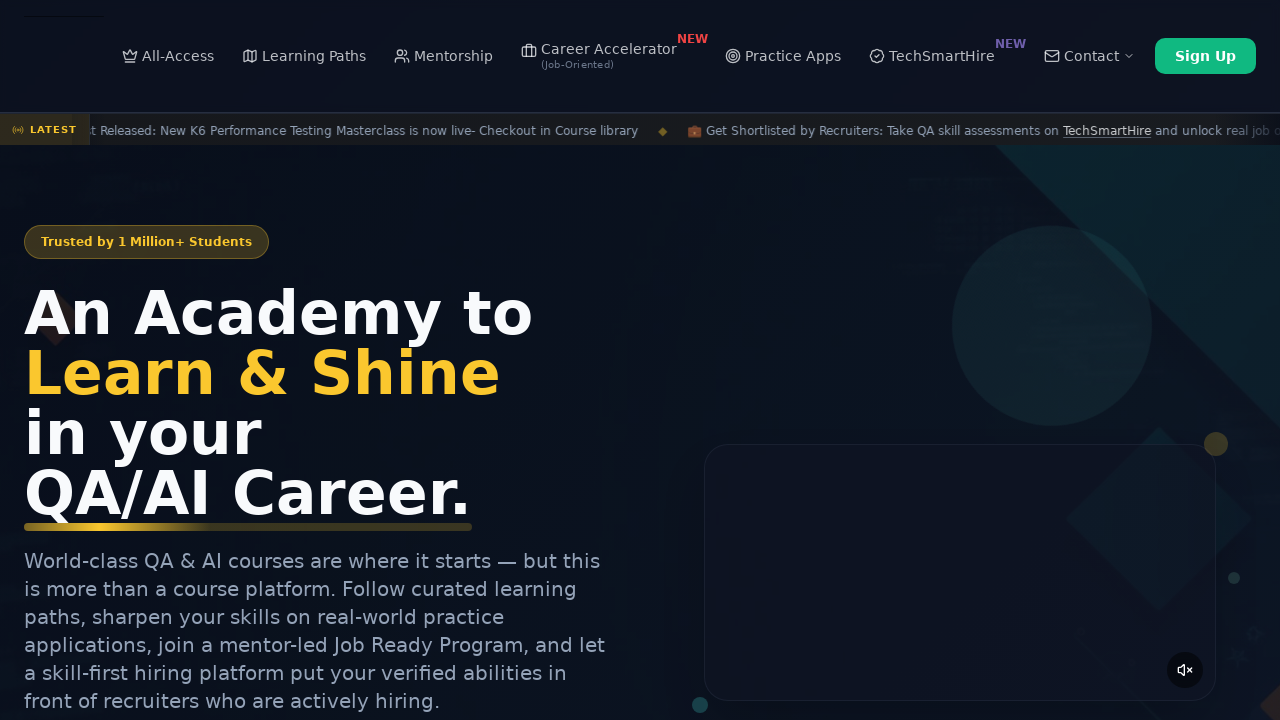

Extracted course name: Playwright Testing
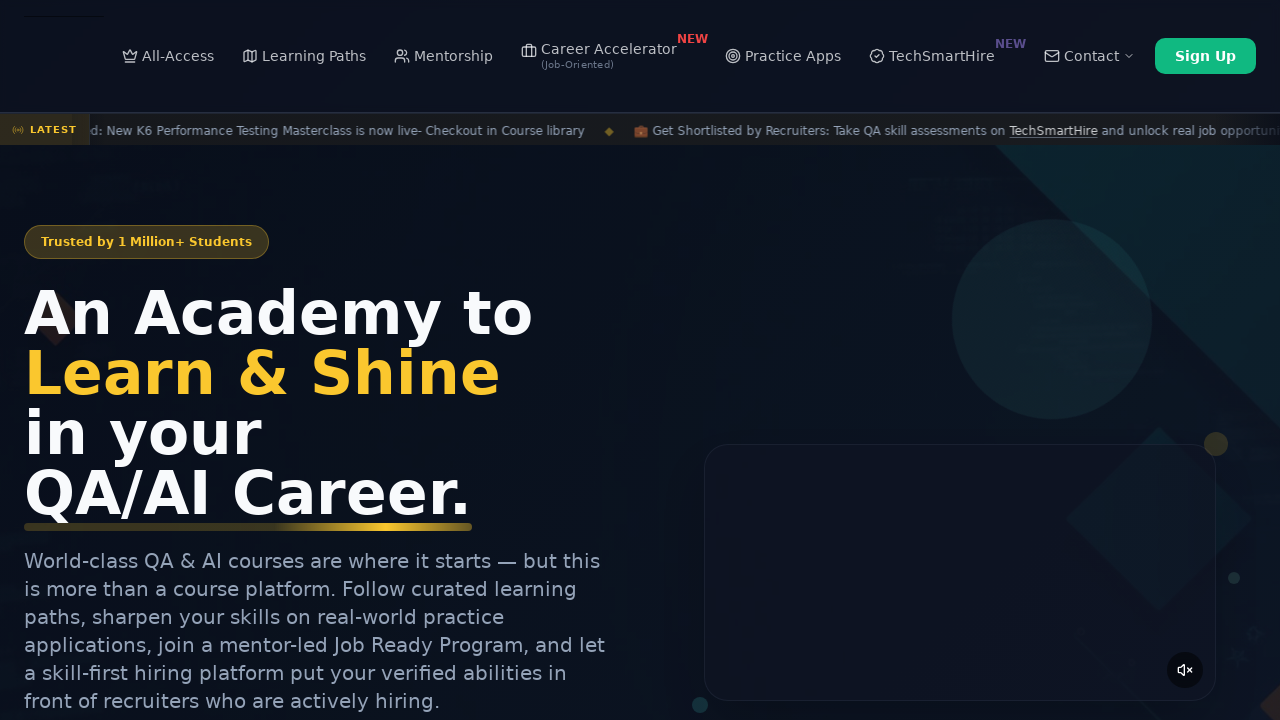

Switched back to parent window
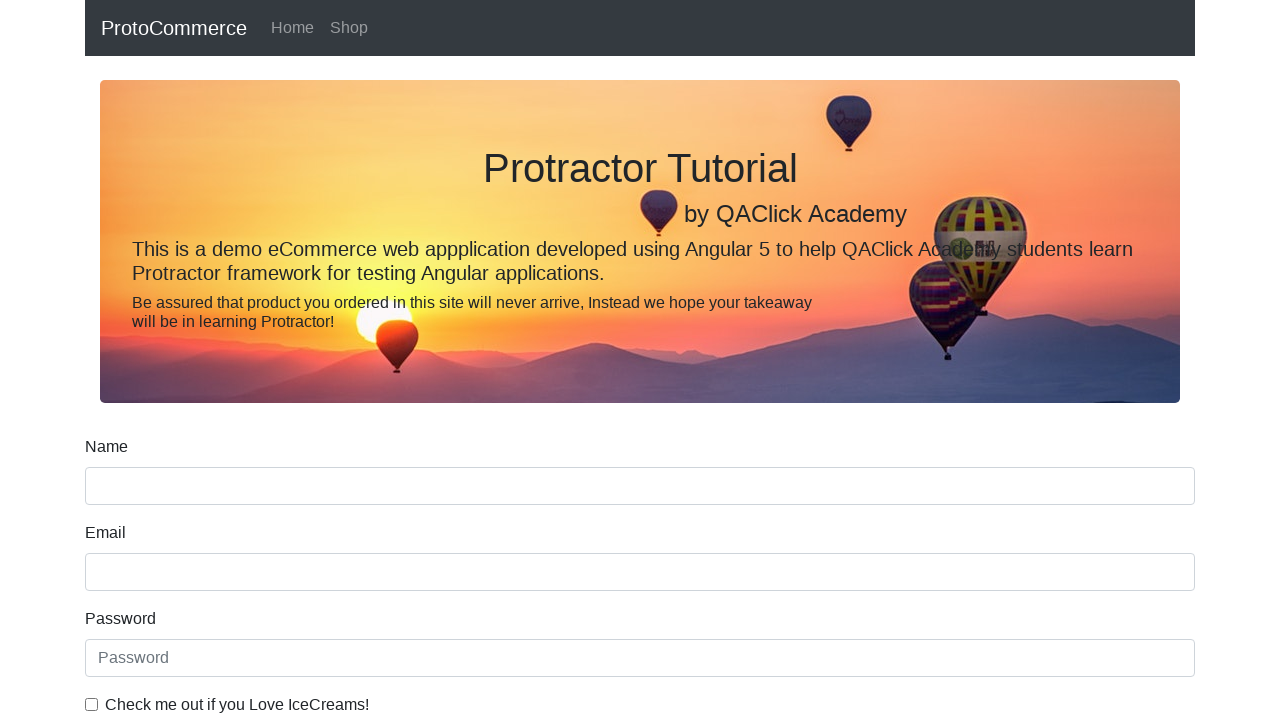

Filled name field with extracted course name: Playwright Testing on [name='name']
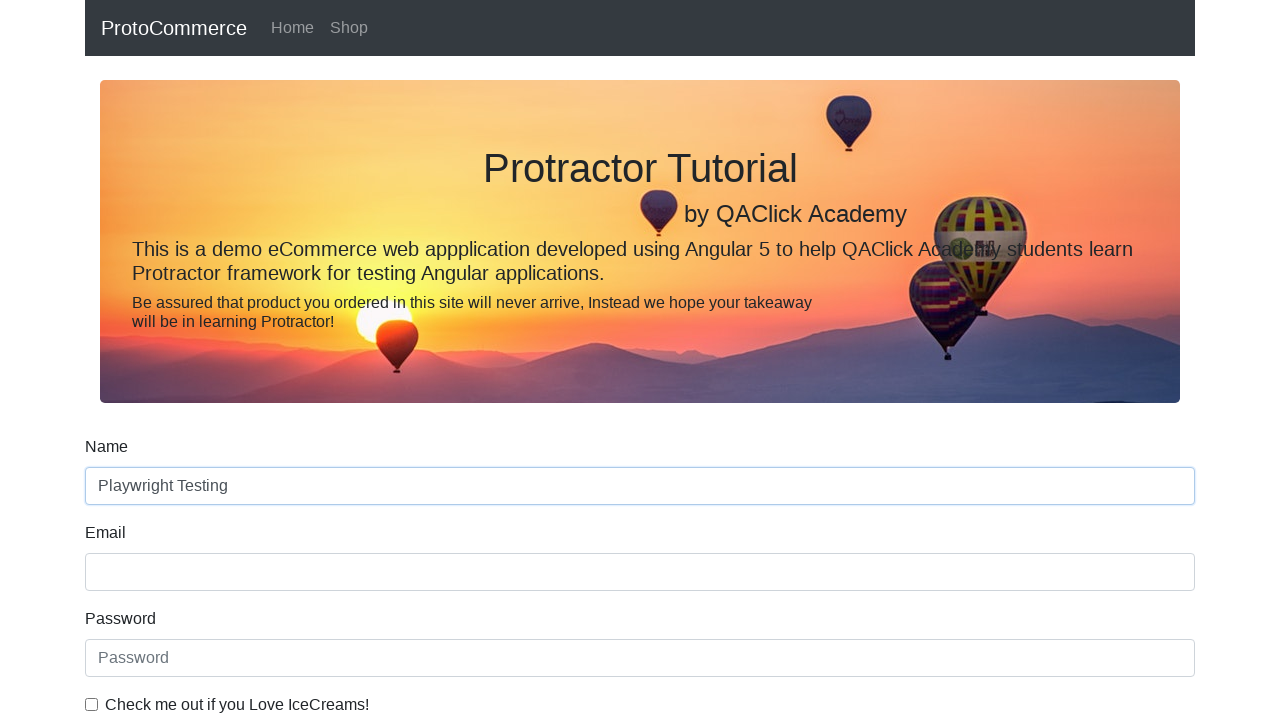

Closed new browser window/tab
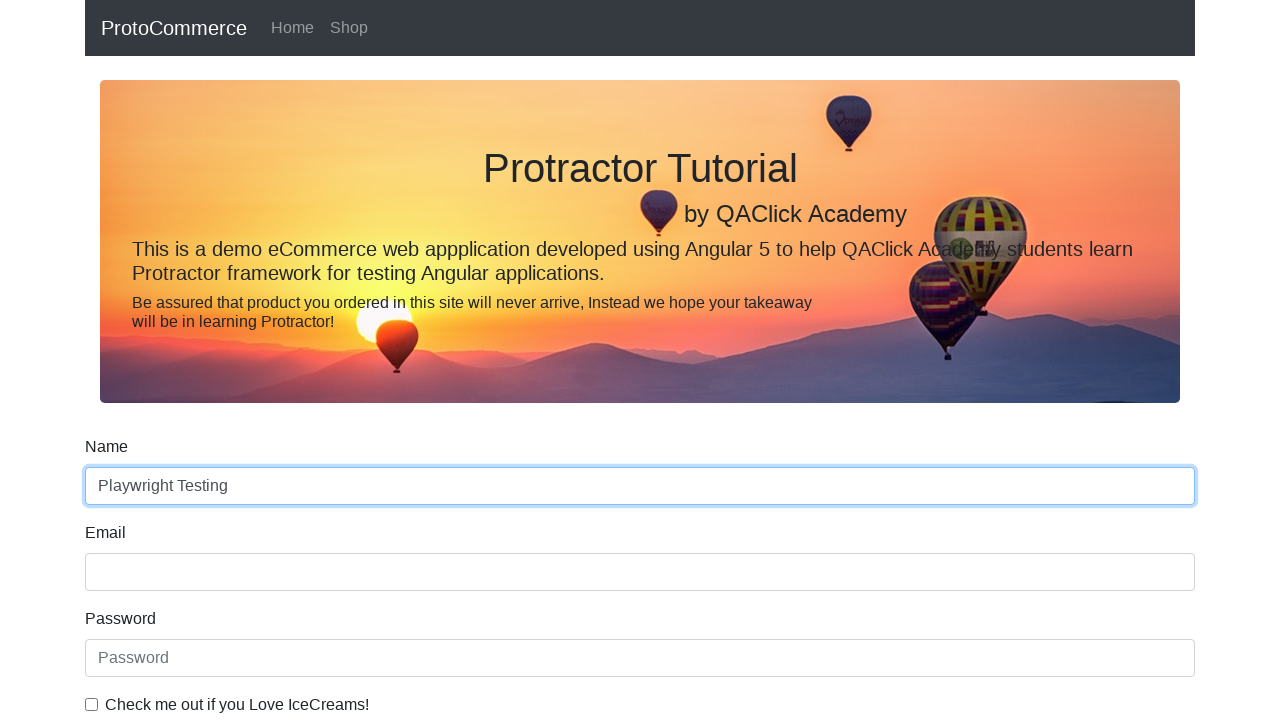

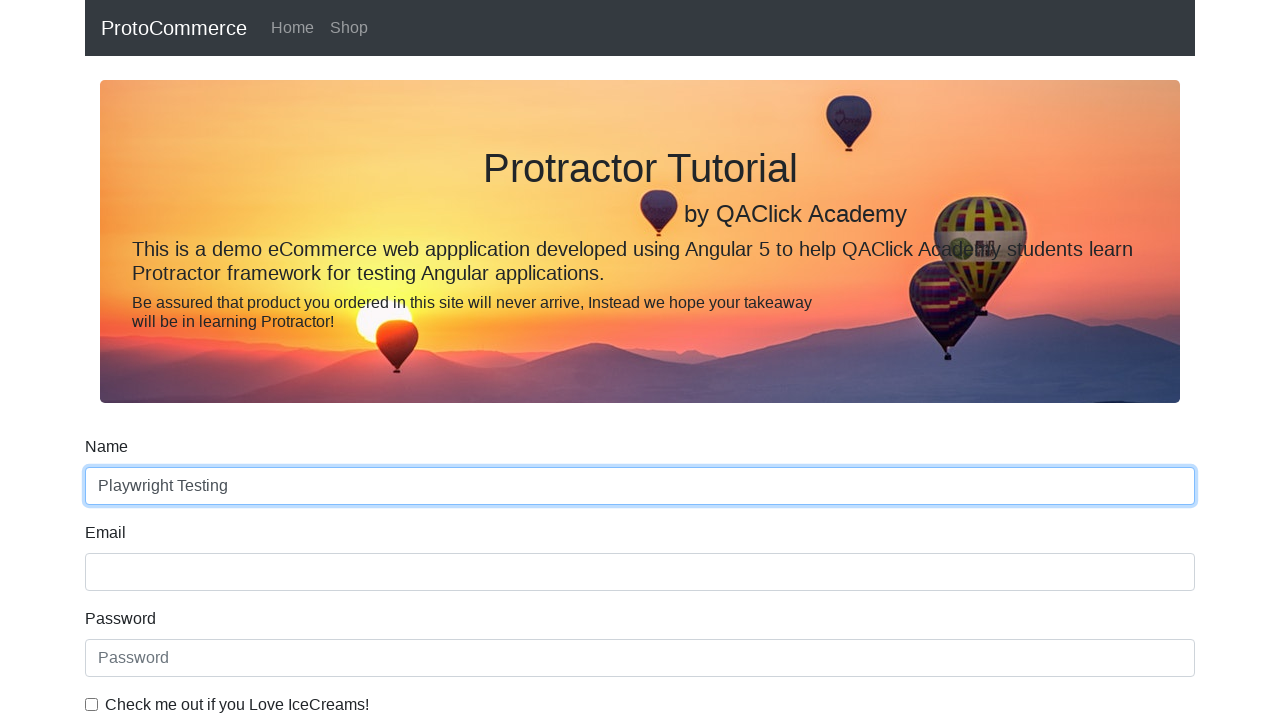